Tests checking and unchecking the toggle-all to clear completed state

Starting URL: https://demo.playwright.dev/todomvc

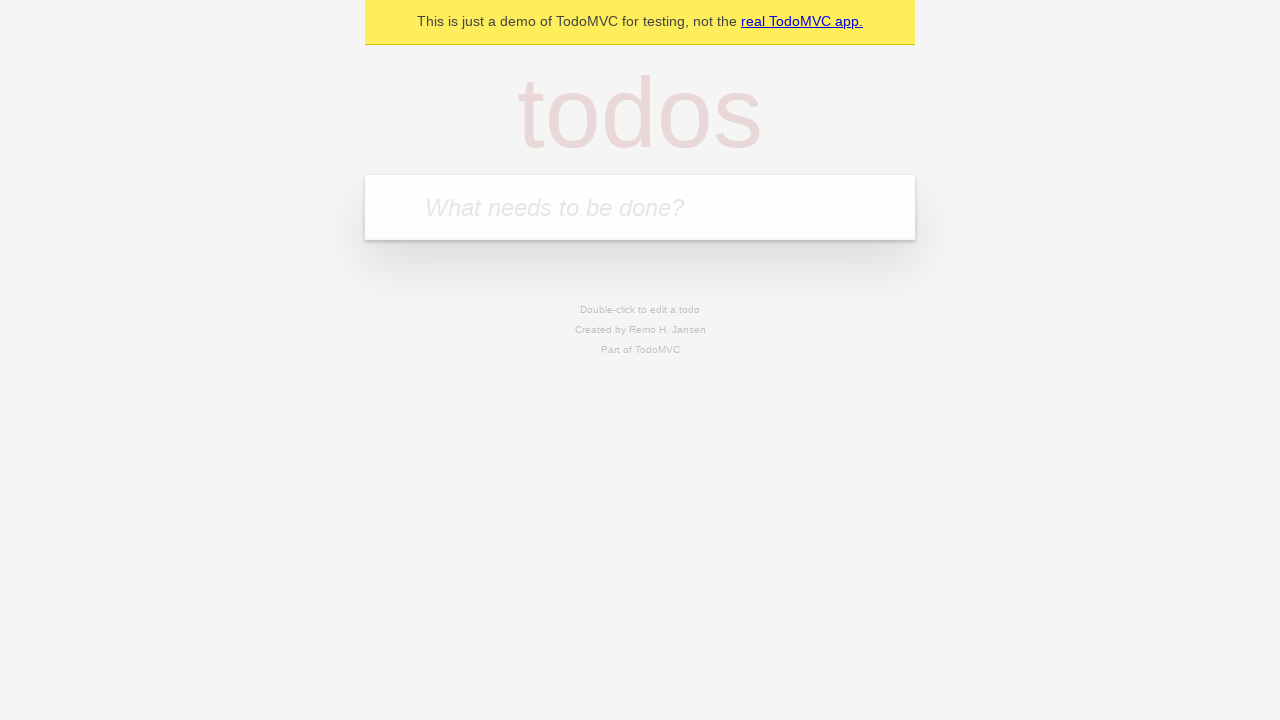

Filled todo input with 'buy some cheese' on internal:attr=[placeholder="What needs to be done?"i]
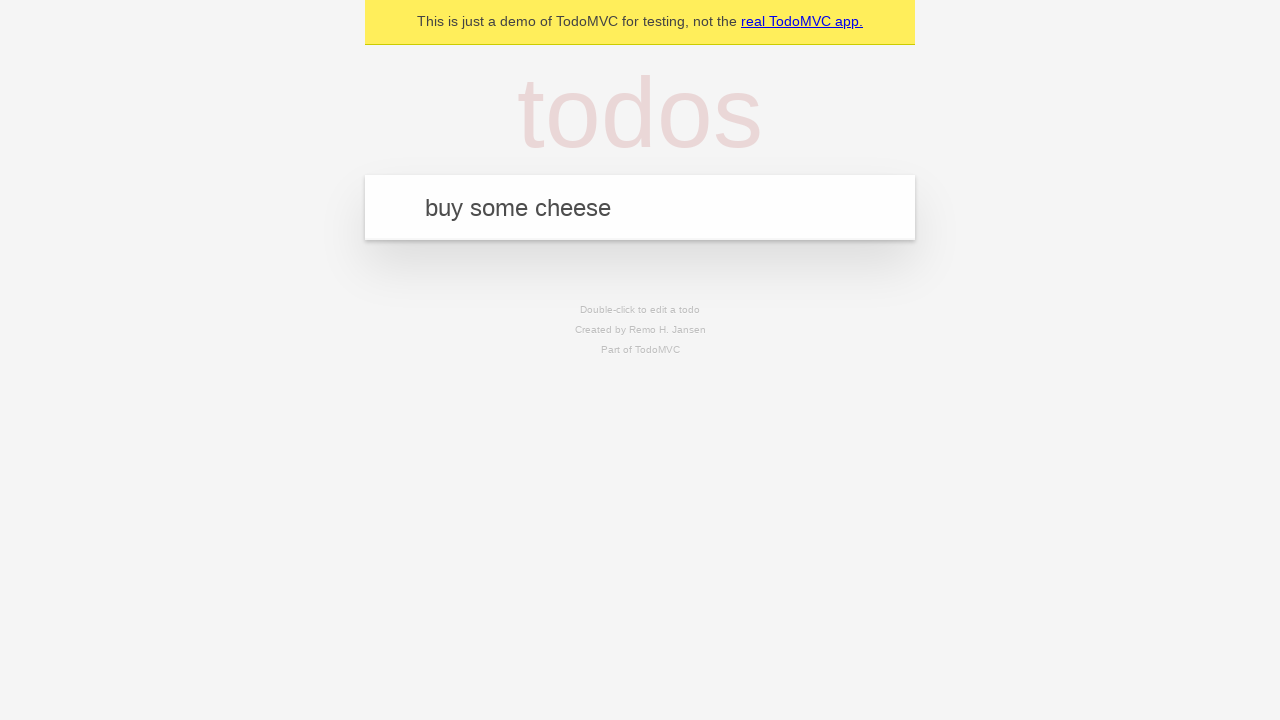

Pressed Enter to add todo 'buy some cheese' on internal:attr=[placeholder="What needs to be done?"i]
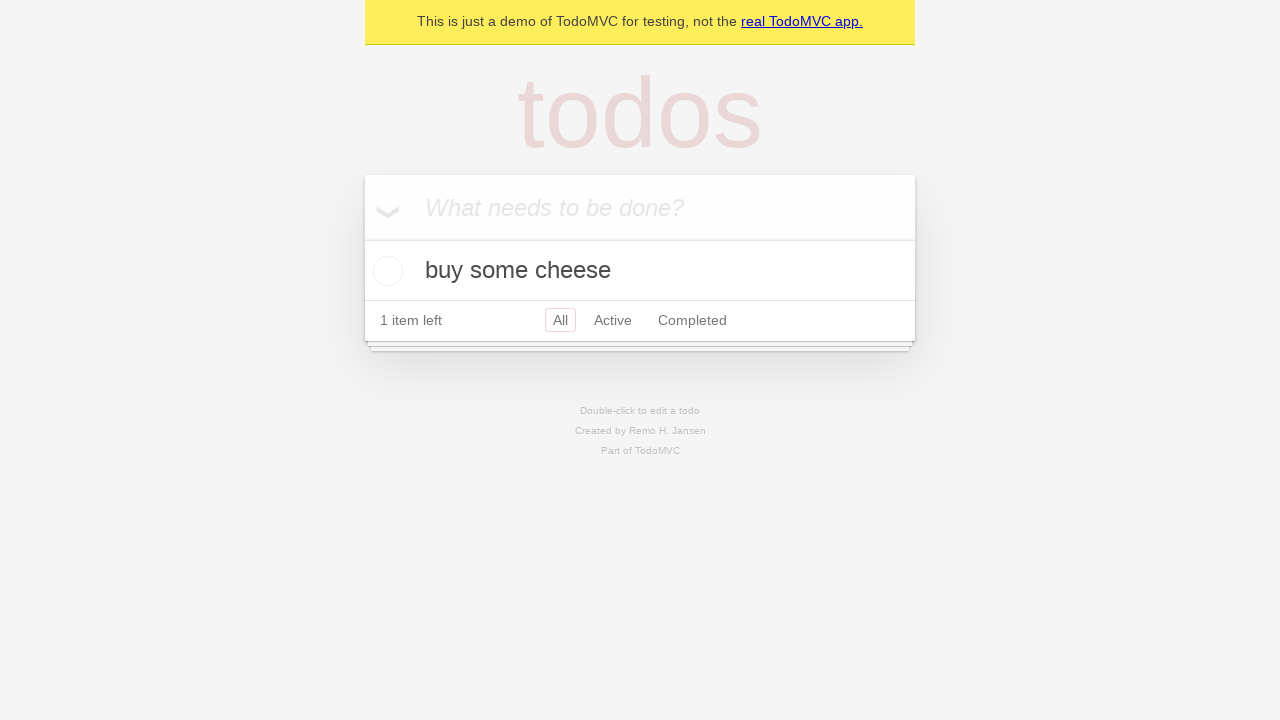

Filled todo input with 'feed the cat' on internal:attr=[placeholder="What needs to be done?"i]
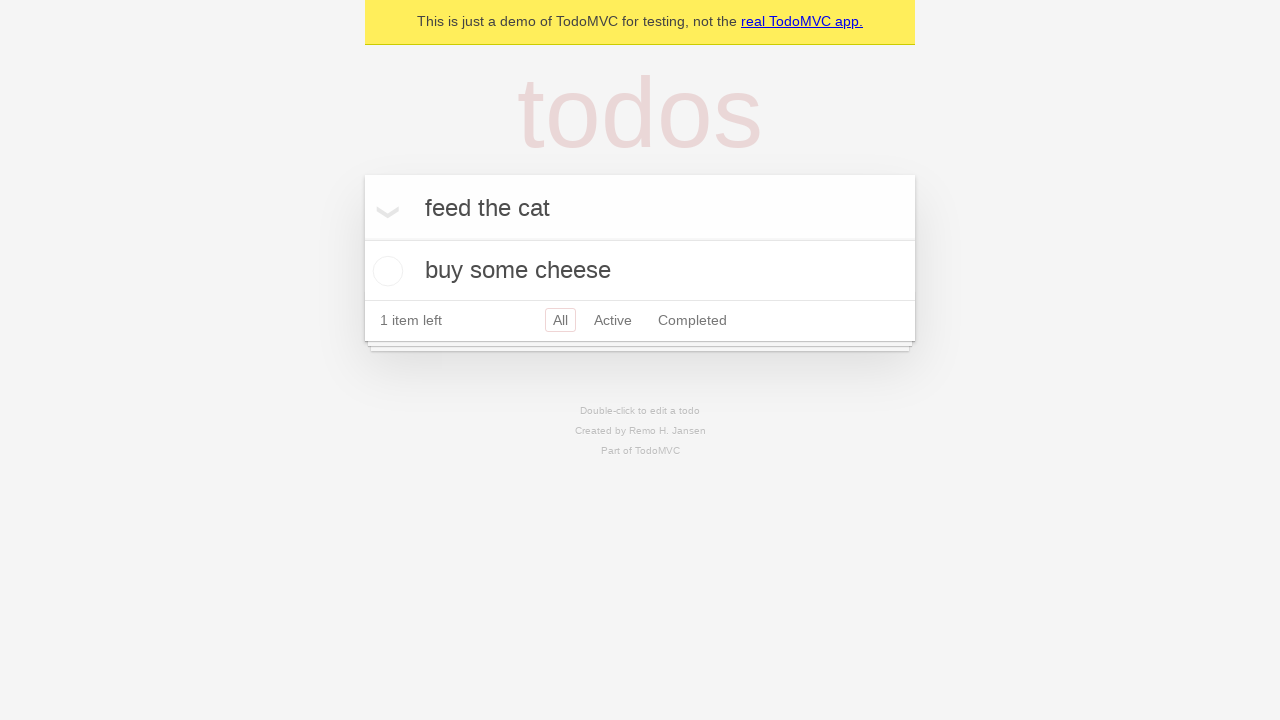

Pressed Enter to add todo 'feed the cat' on internal:attr=[placeholder="What needs to be done?"i]
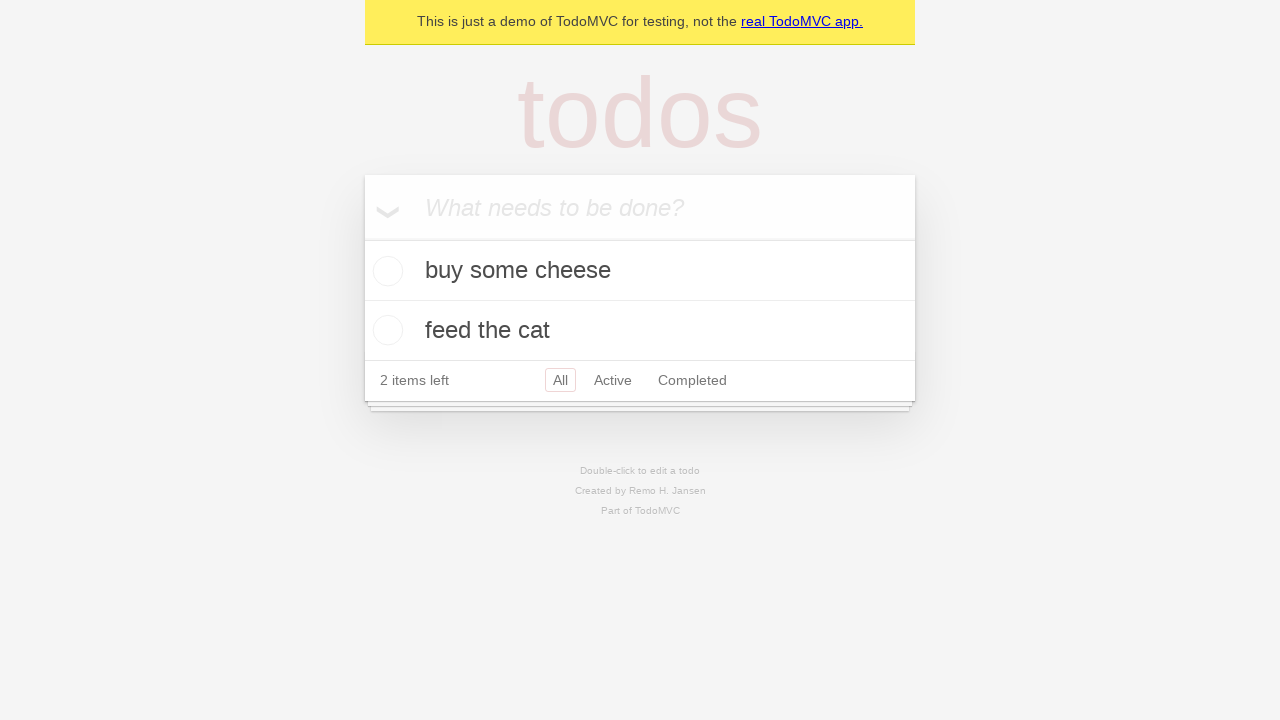

Filled todo input with 'book a doctors appointment' on internal:attr=[placeholder="What needs to be done?"i]
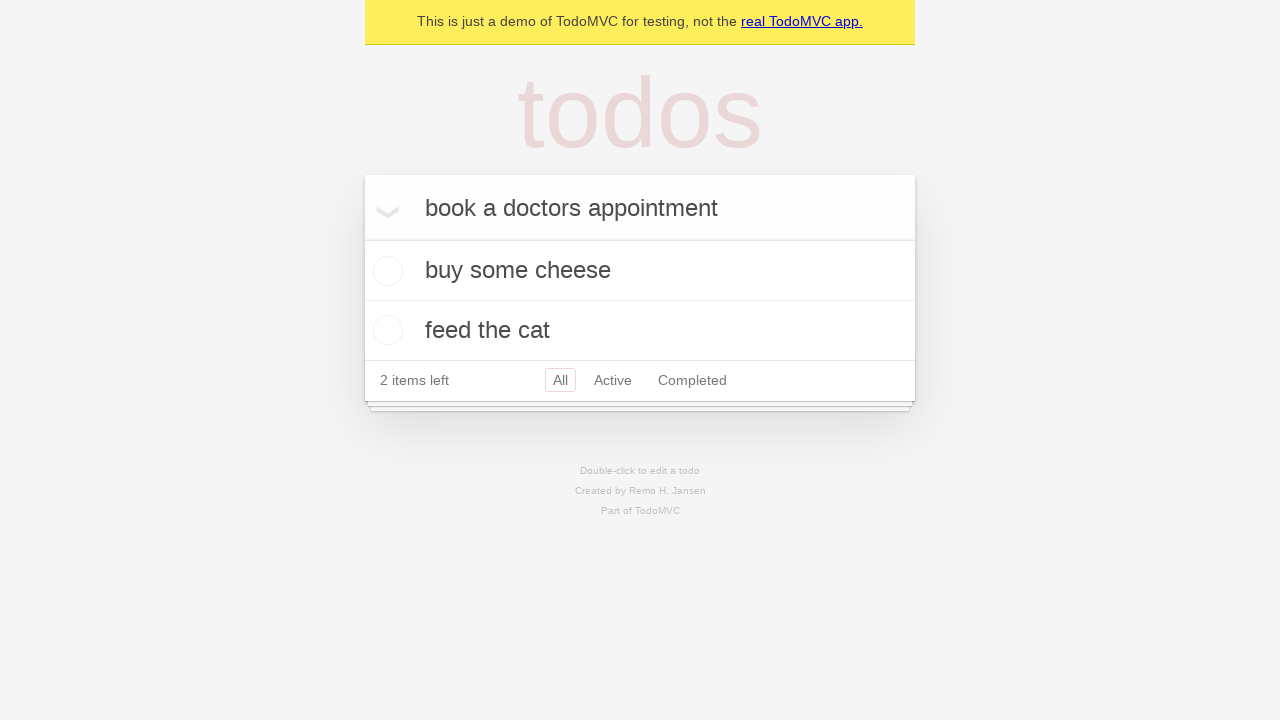

Pressed Enter to add todo 'book a doctors appointment' on internal:attr=[placeholder="What needs to be done?"i]
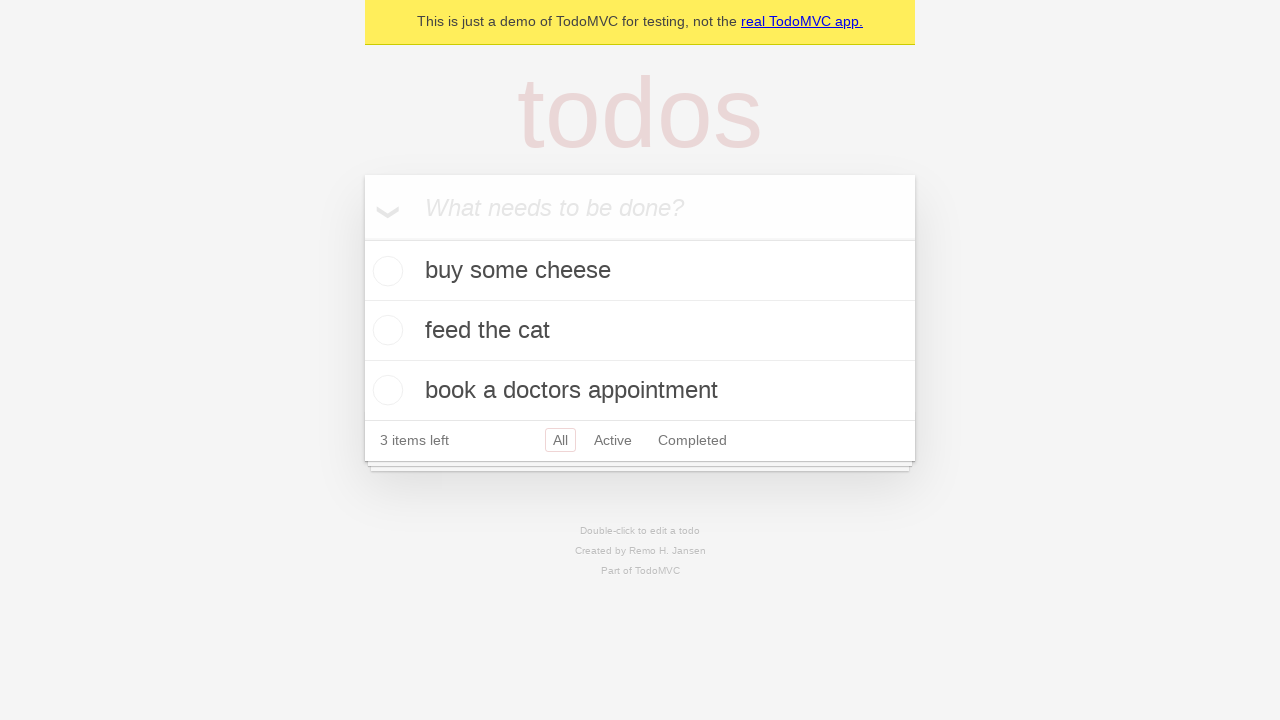

All three todo items loaded
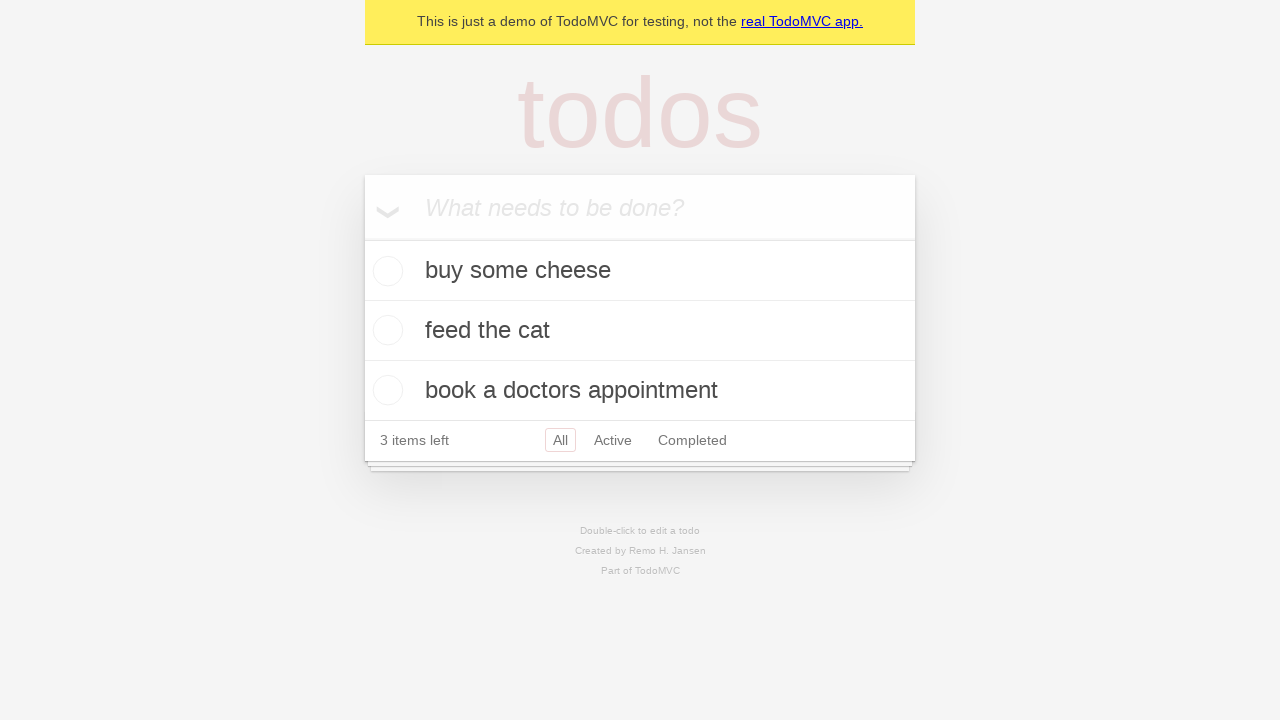

Clicked toggle-all to mark all items as complete at (362, 238) on internal:label="Mark all as complete"i
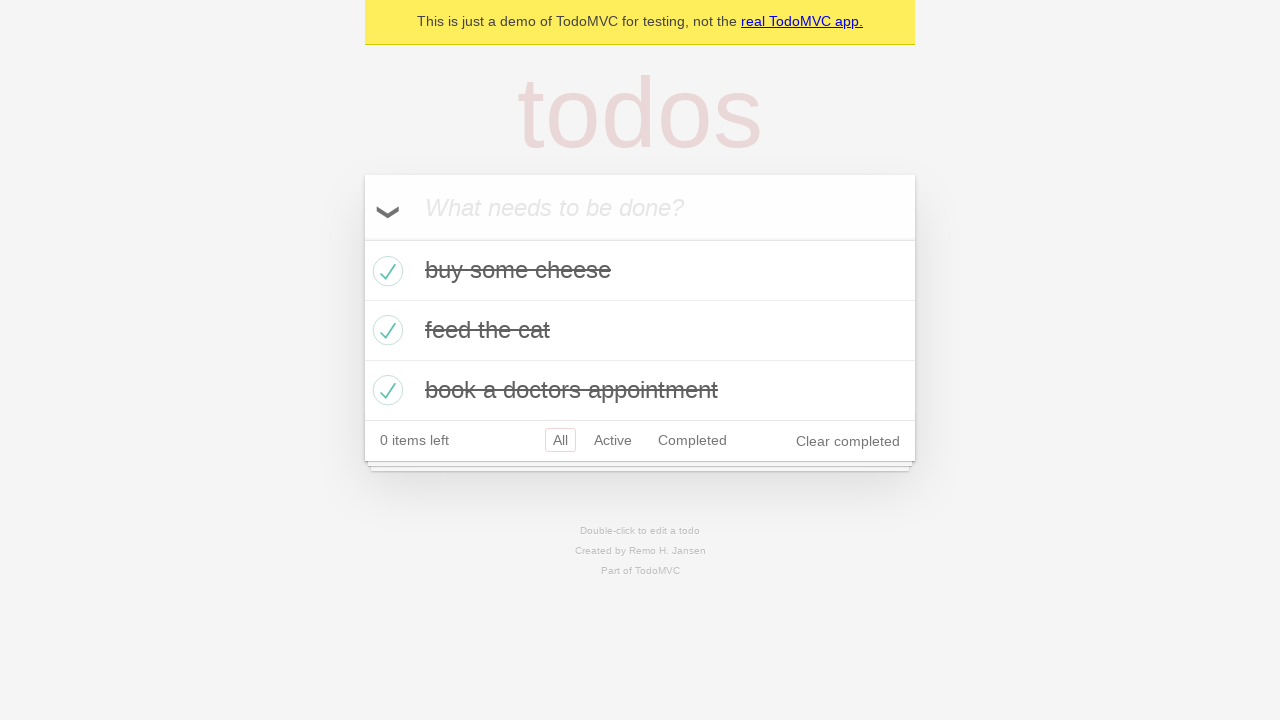

Clicked toggle-all to uncheck all items and clear completed state at (362, 238) on internal:label="Mark all as complete"i
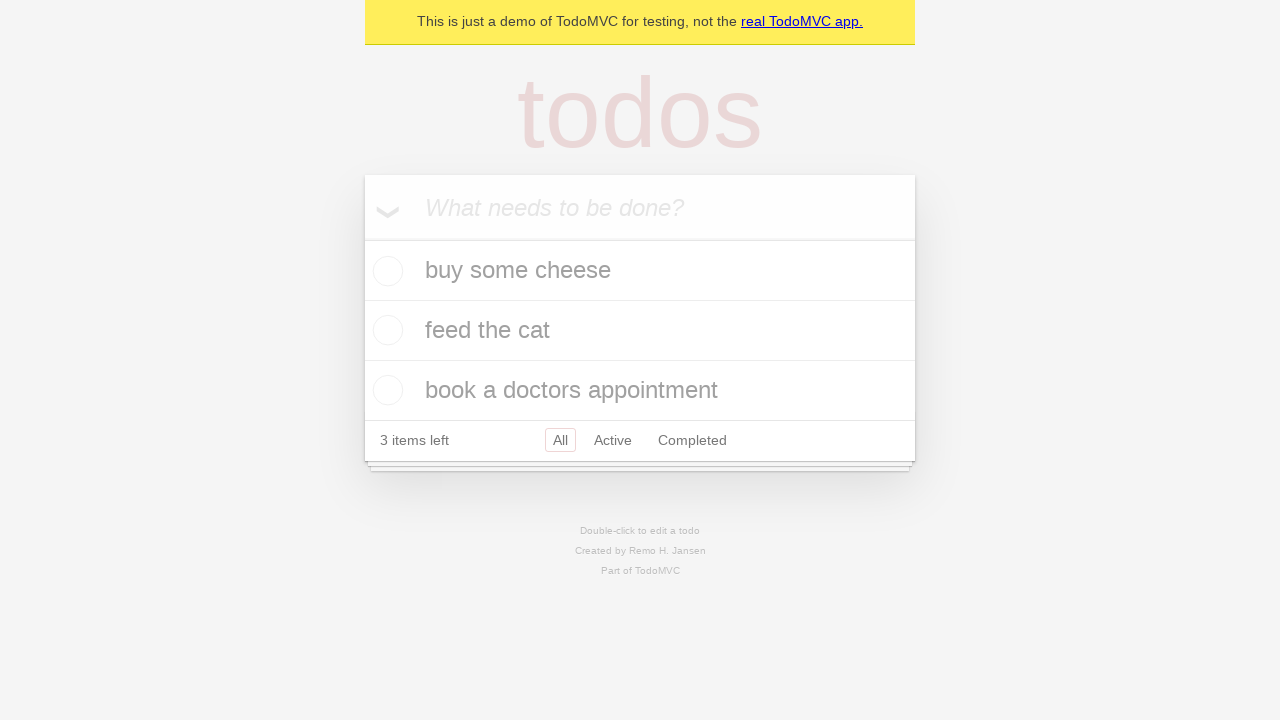

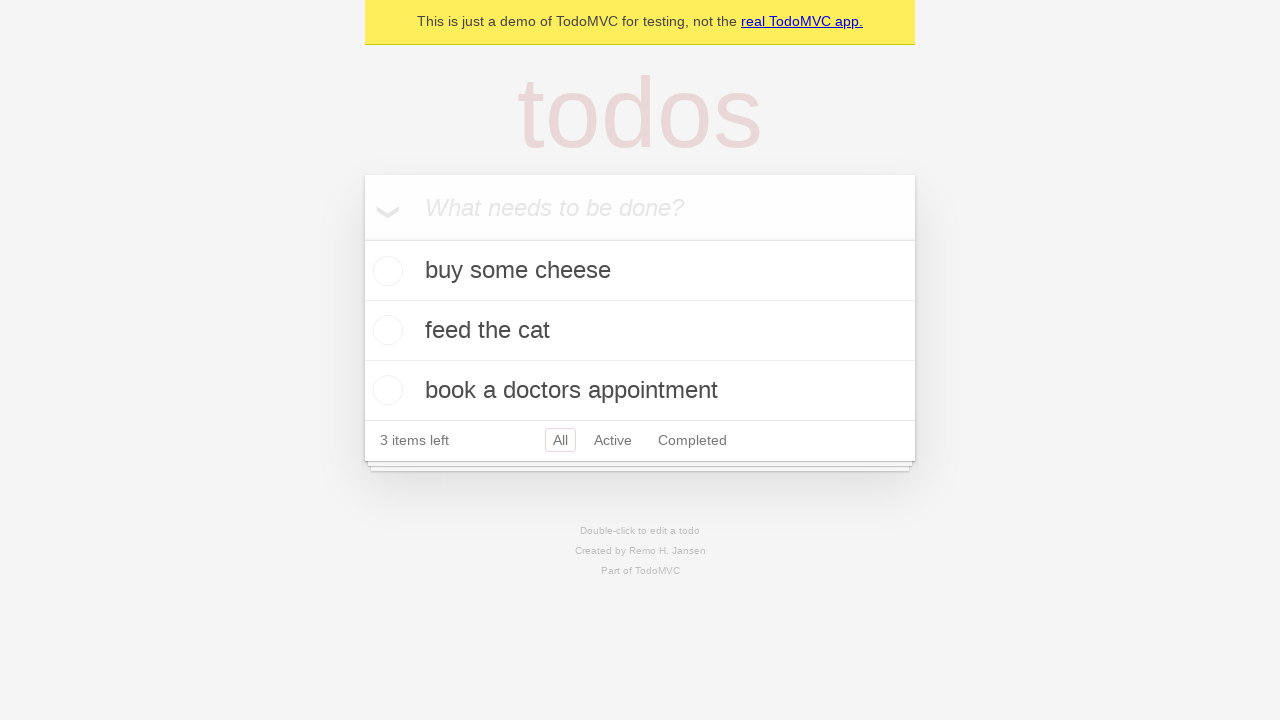